Tests loading the YouTube homepage and verifies the page loads successfully.

Starting URL: http://www.youtube.com

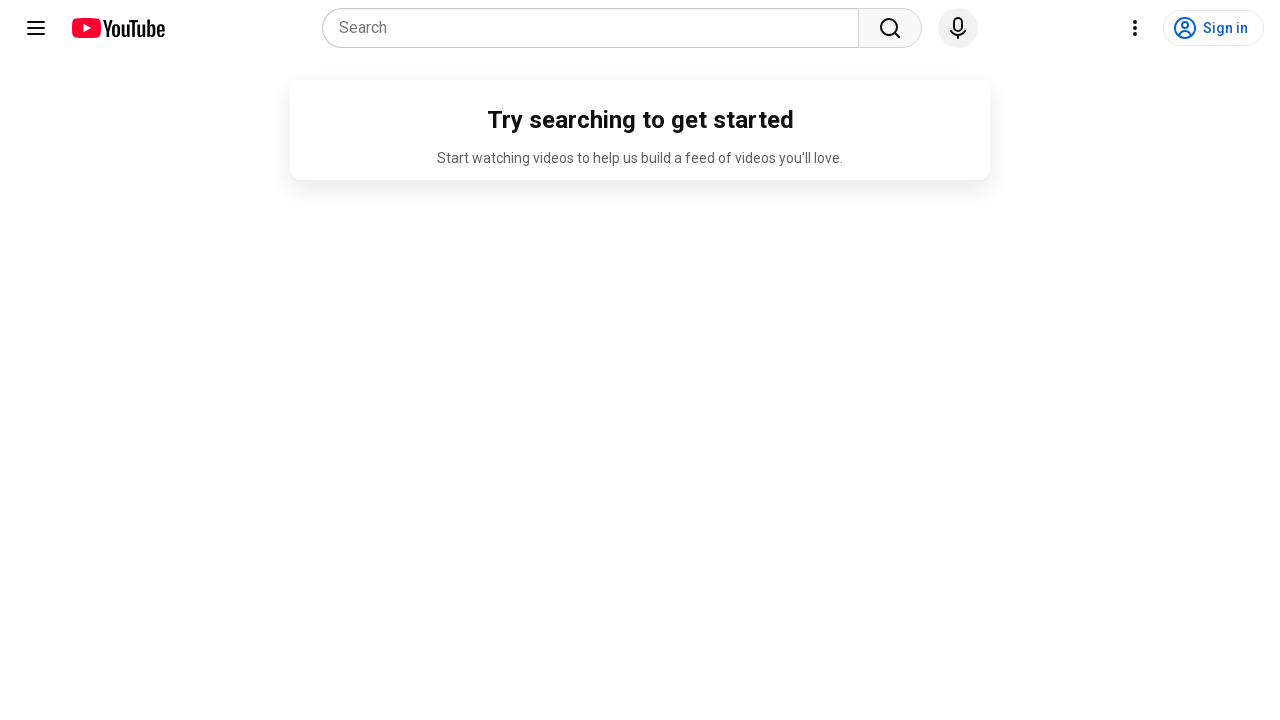

Navigated to YouTube homepage
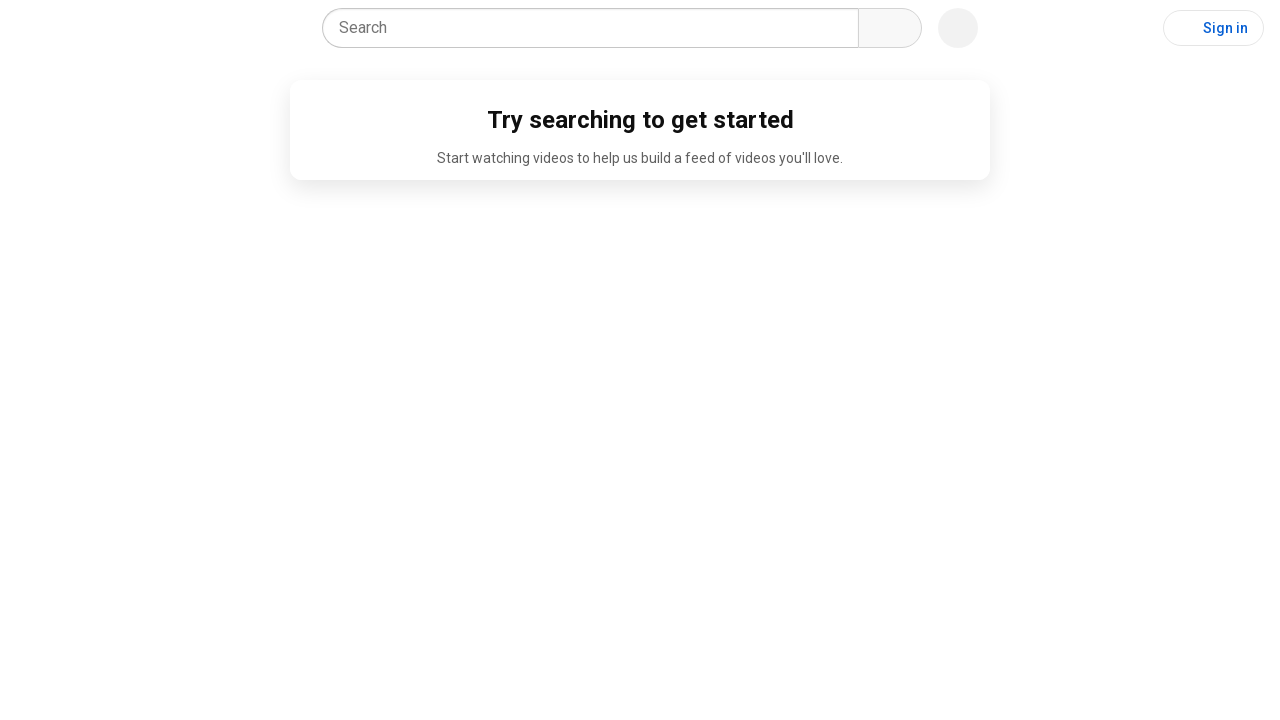

Page DOM content fully loaded
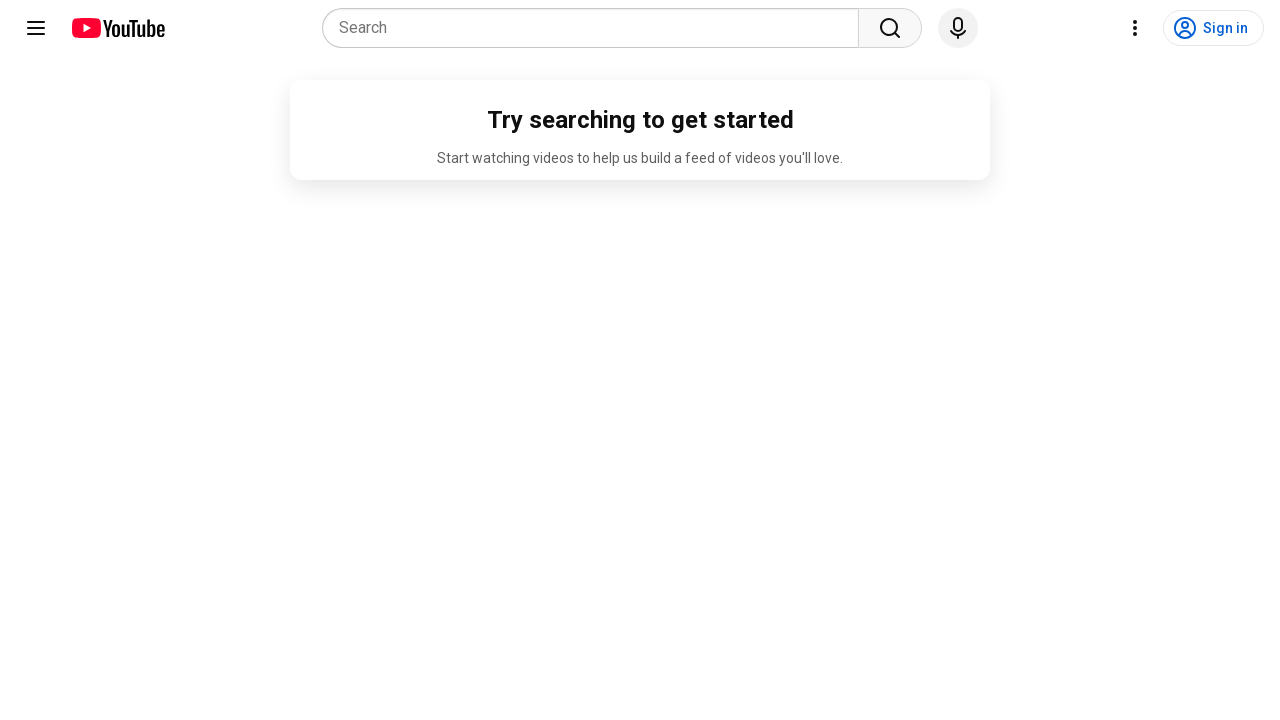

YouTube search box or logo element is visible - page loaded successfully
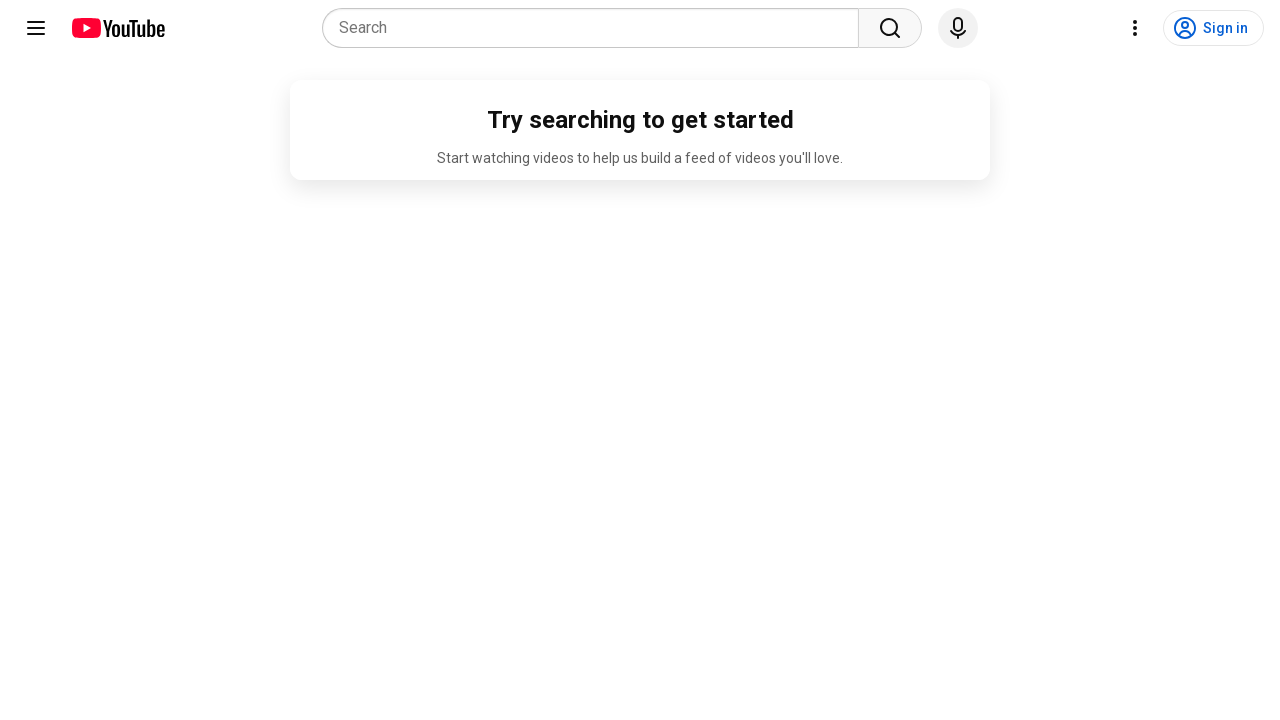

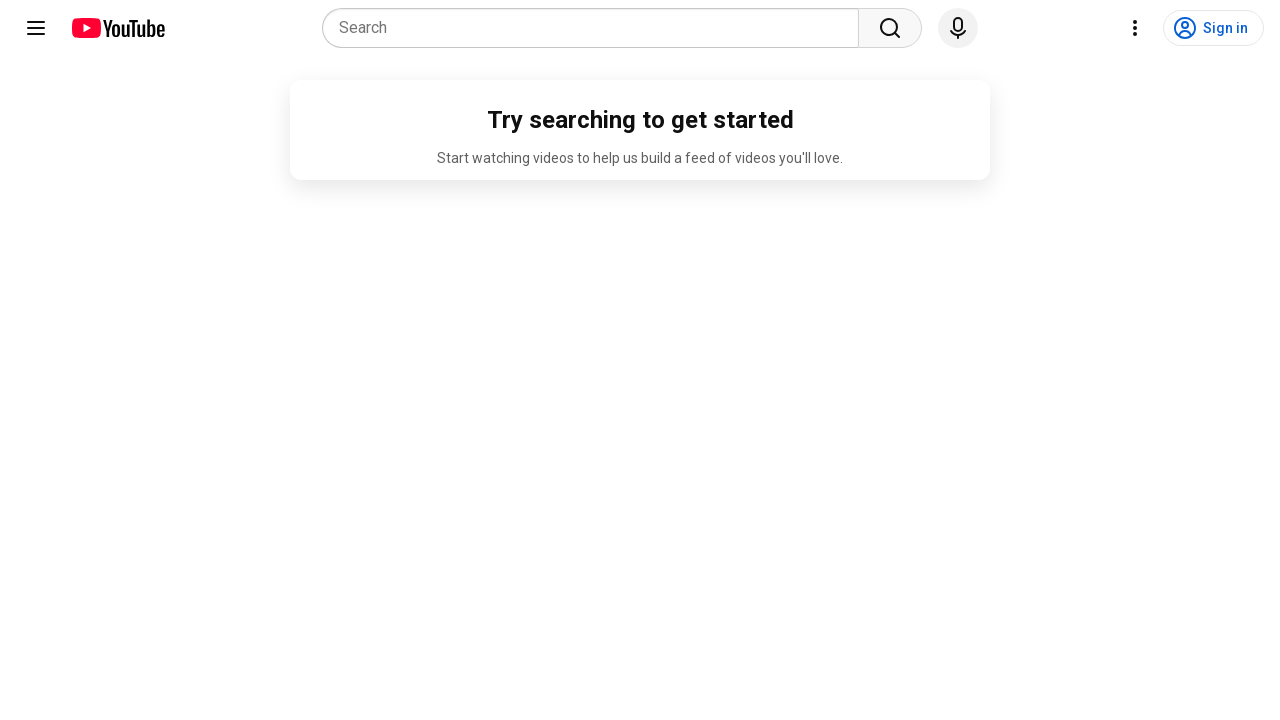